Tests calculator validation when first input field is empty

Starting URL: https://tgadek.bitbucket.io/app/calc/prod/index.html

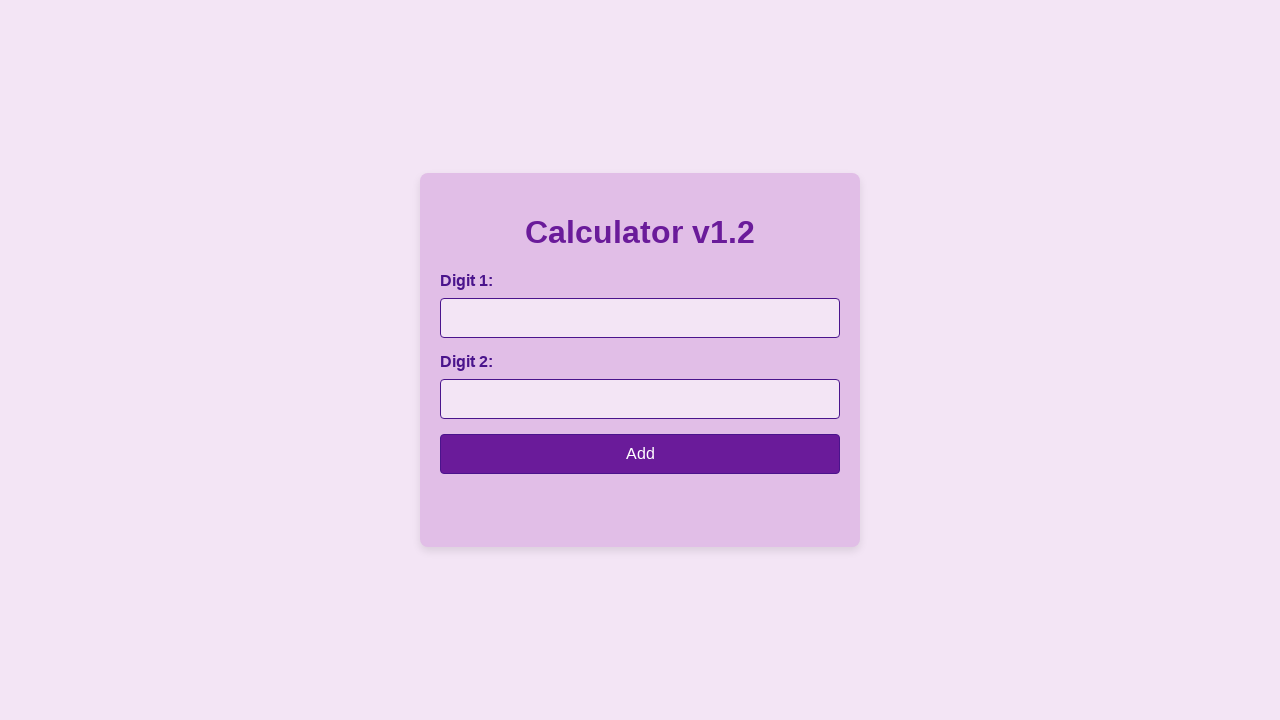

Filled second number field with '2' on #number2
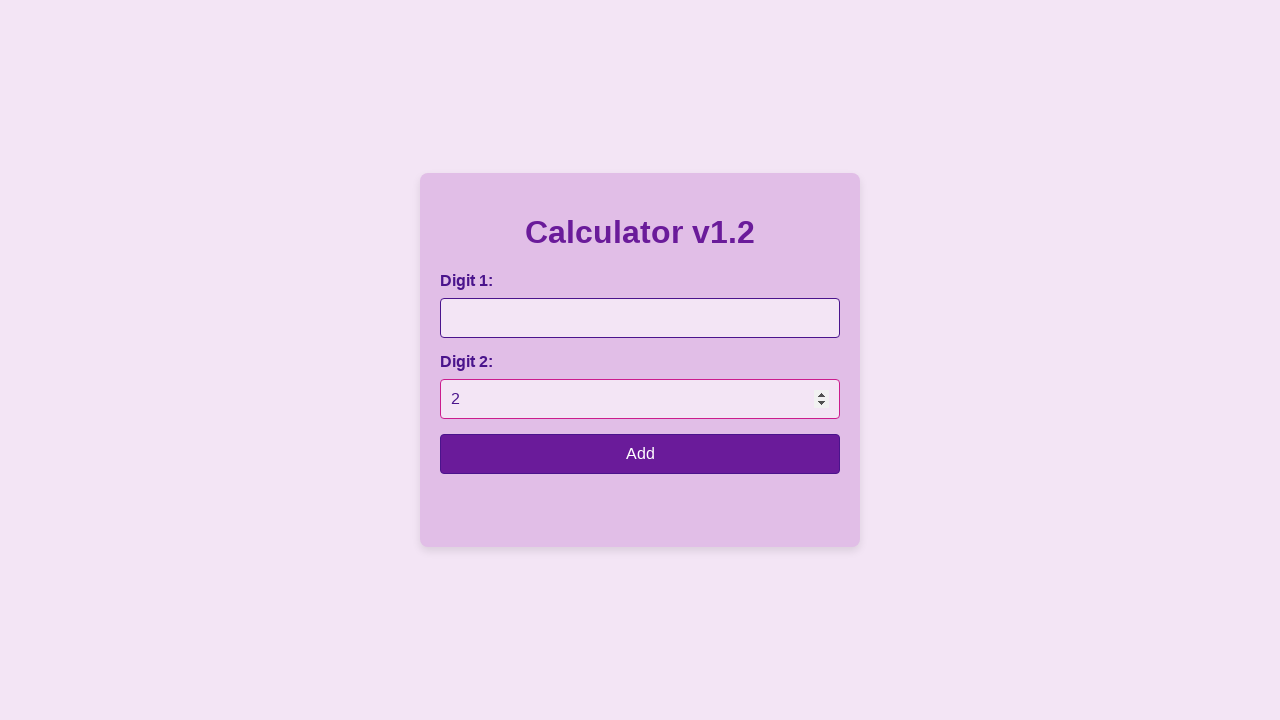

Clicked calculate button at (640, 454) on input[type='button']
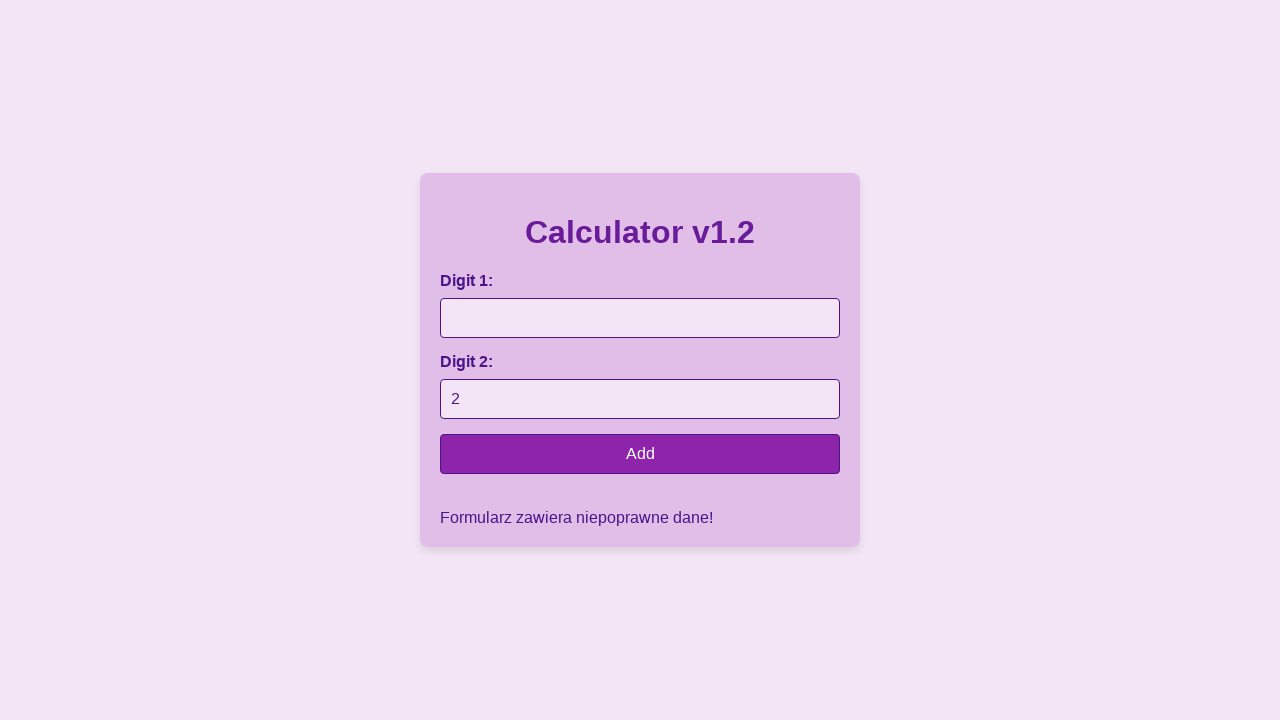

Validation error message appeared: 'Formularz zawiera niepoprawne dane!'
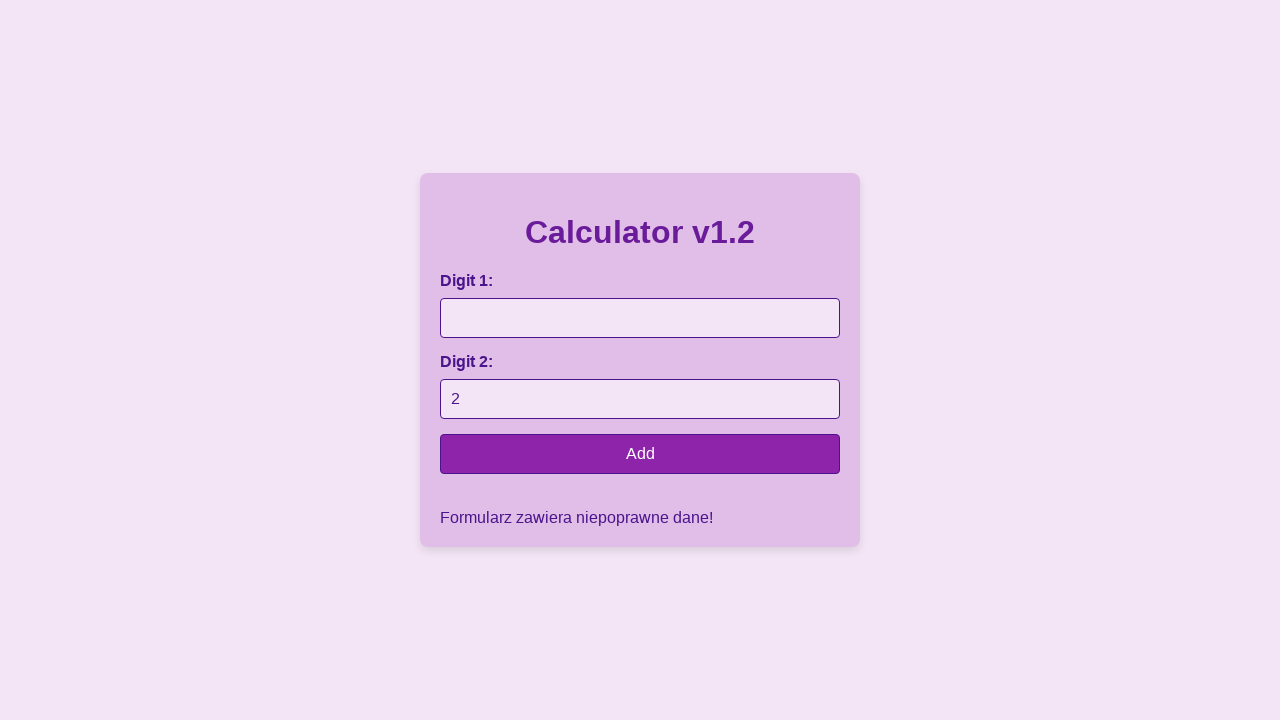

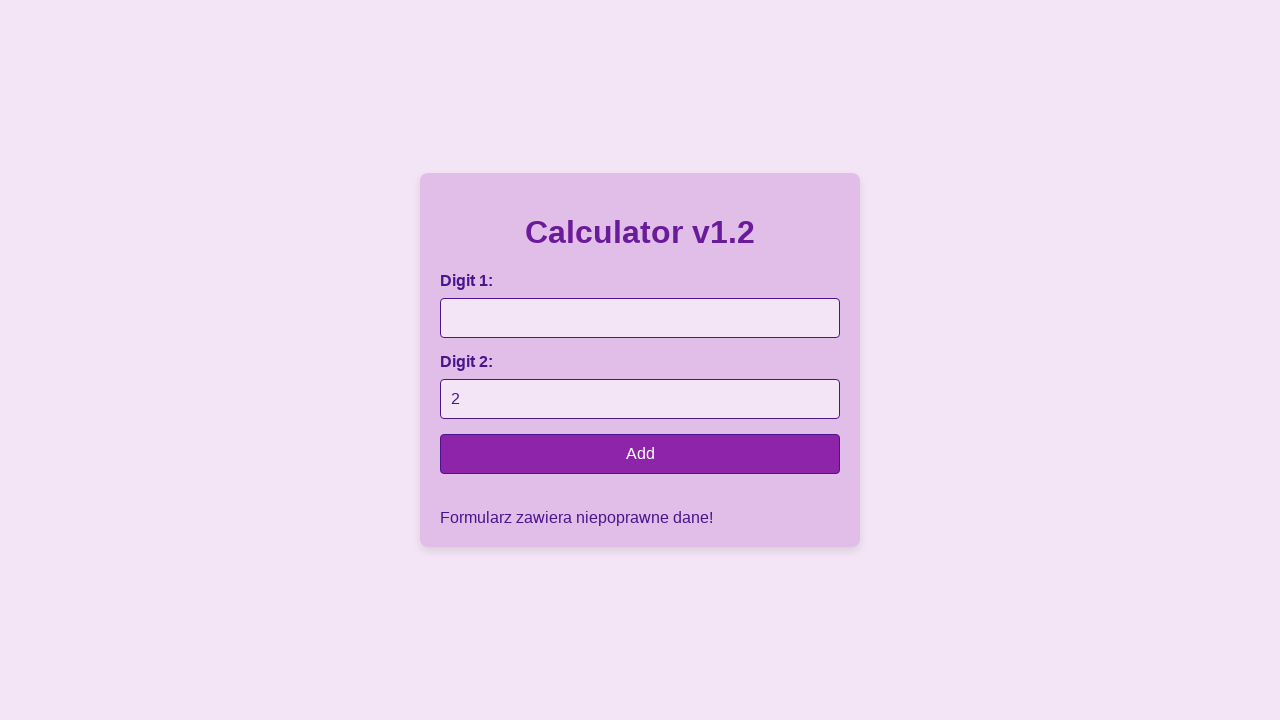